Tests the radio button functionality on DemoQA by navigating to the radio button section, selecting the "Yes" radio button, and verifying it becomes selected.

Starting URL: https://demoqa.com/elements

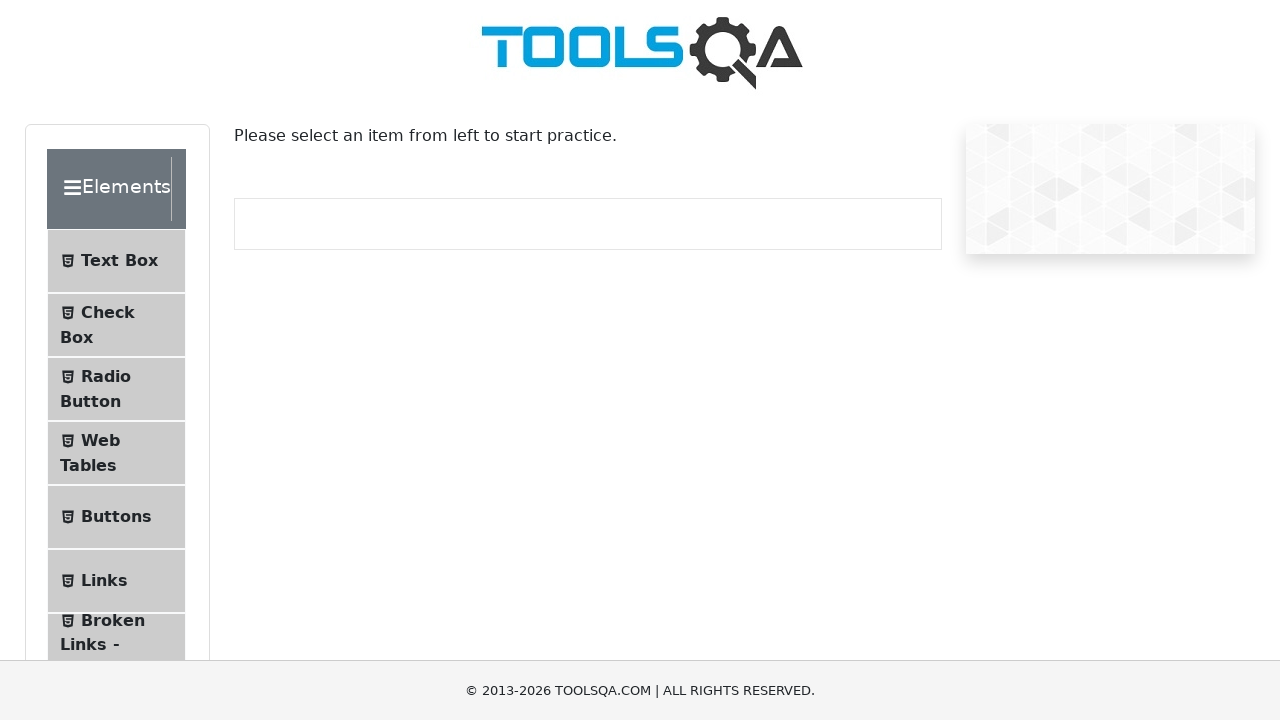

Clicked on Radio Button menu item at (116, 389) on xpath=//*[@id='item-2']
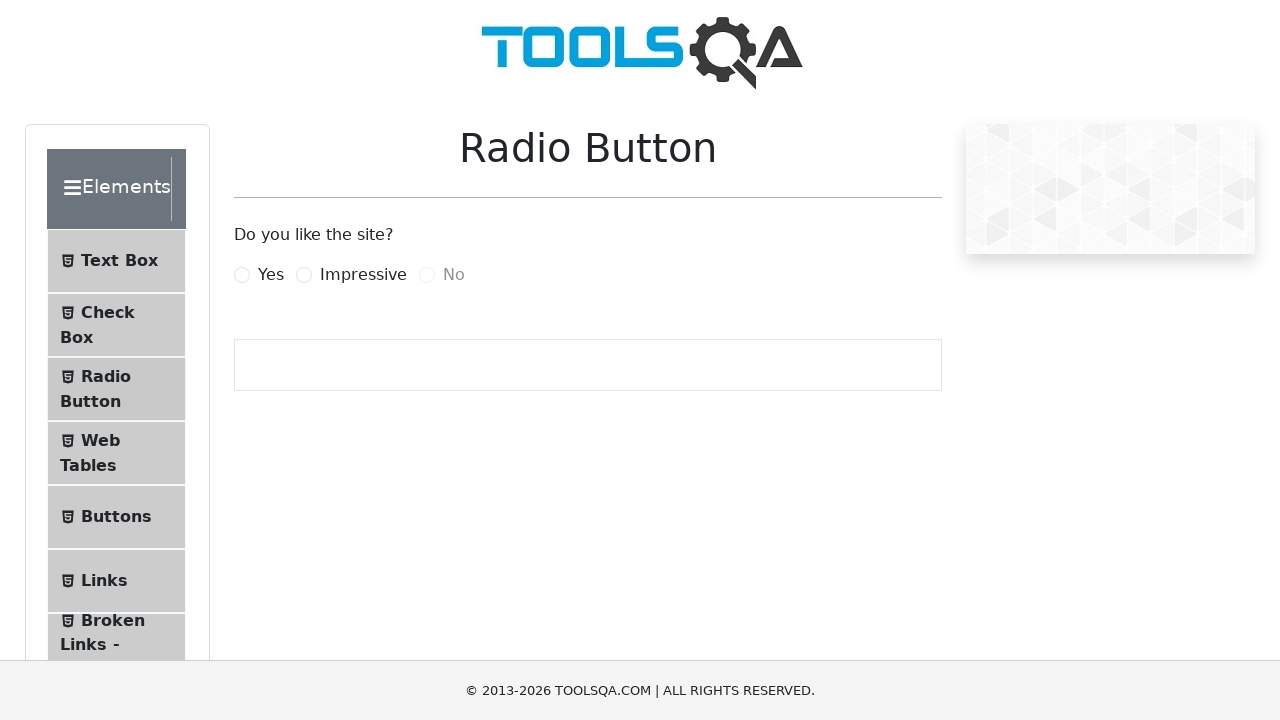

Radio button section loaded with 'Yes' option visible
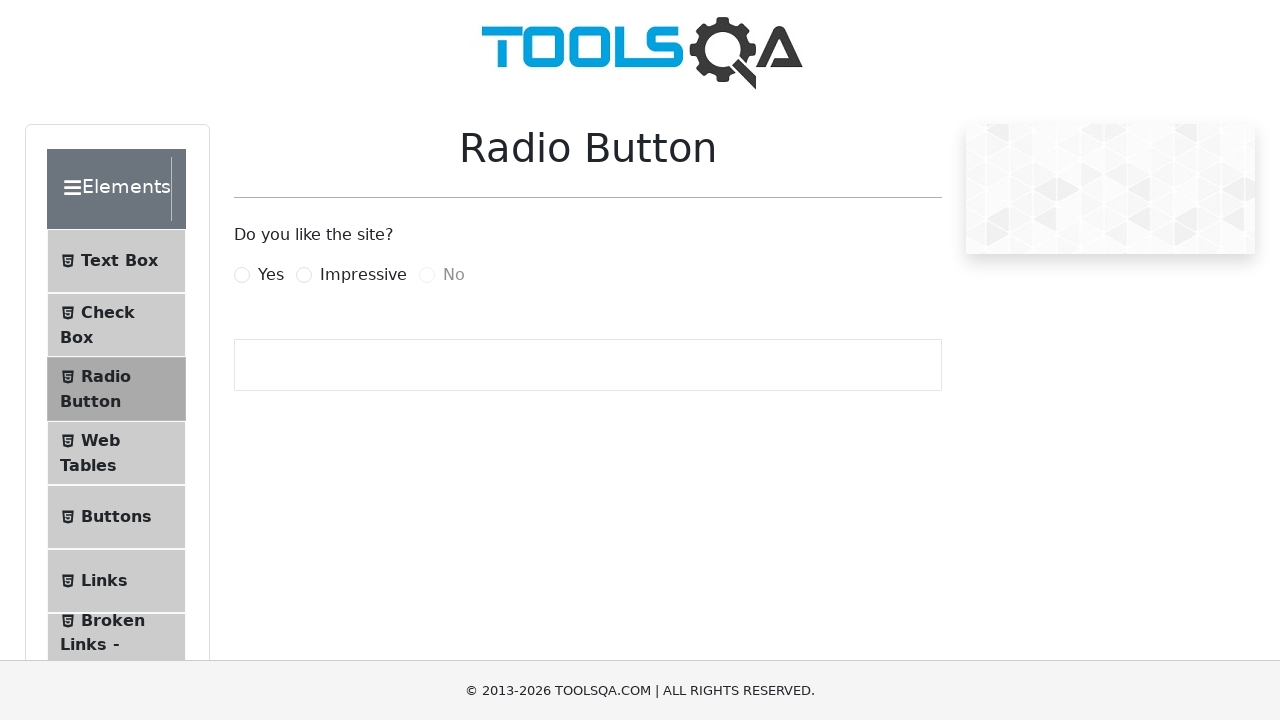

Located the 'Yes' radio button label
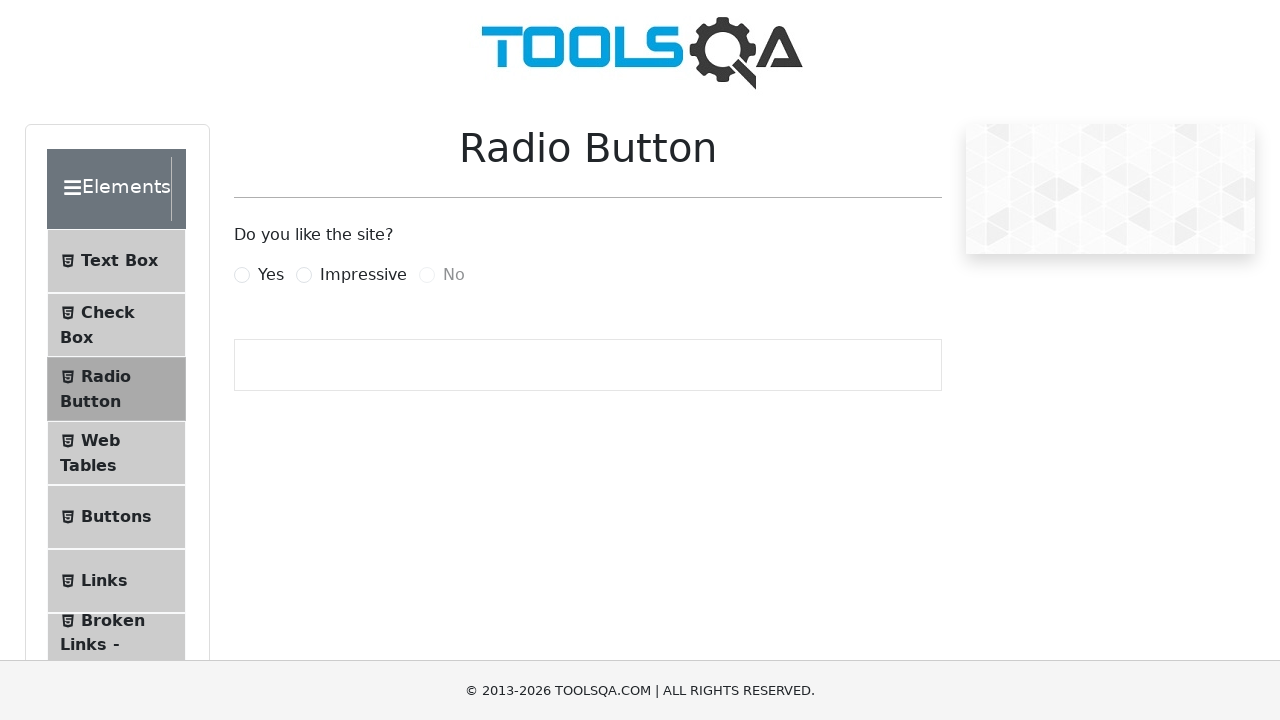

Scrolled 'Yes' radio button into view
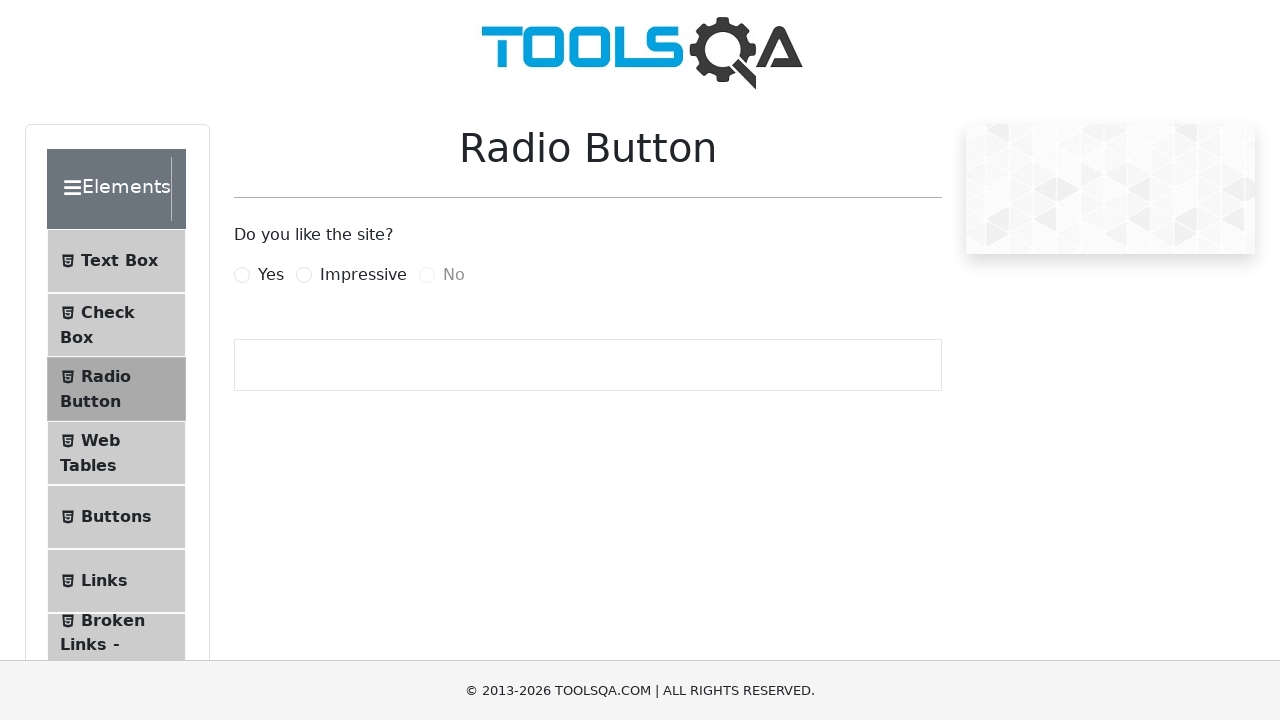

Clicked on the 'Yes' radio button at (271, 275) on xpath=//label[contains(text(),'Yes')]
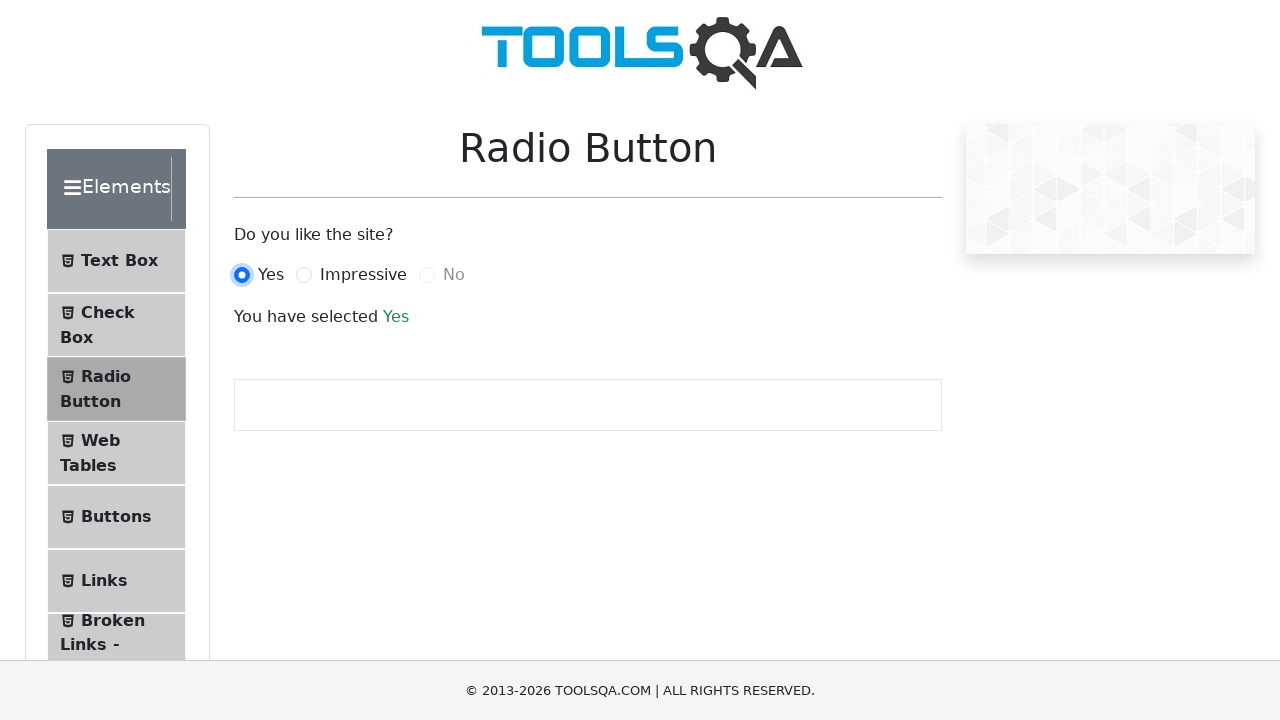

Success message appeared, confirming 'Yes' radio button is selected
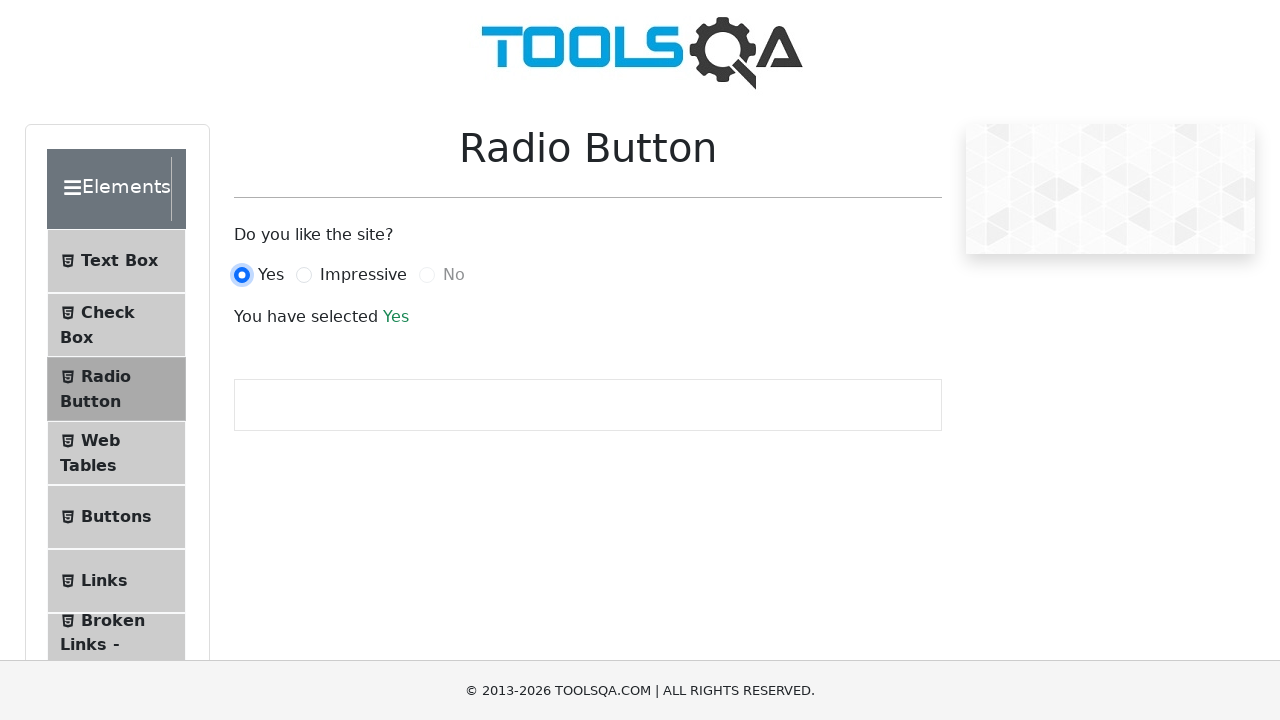

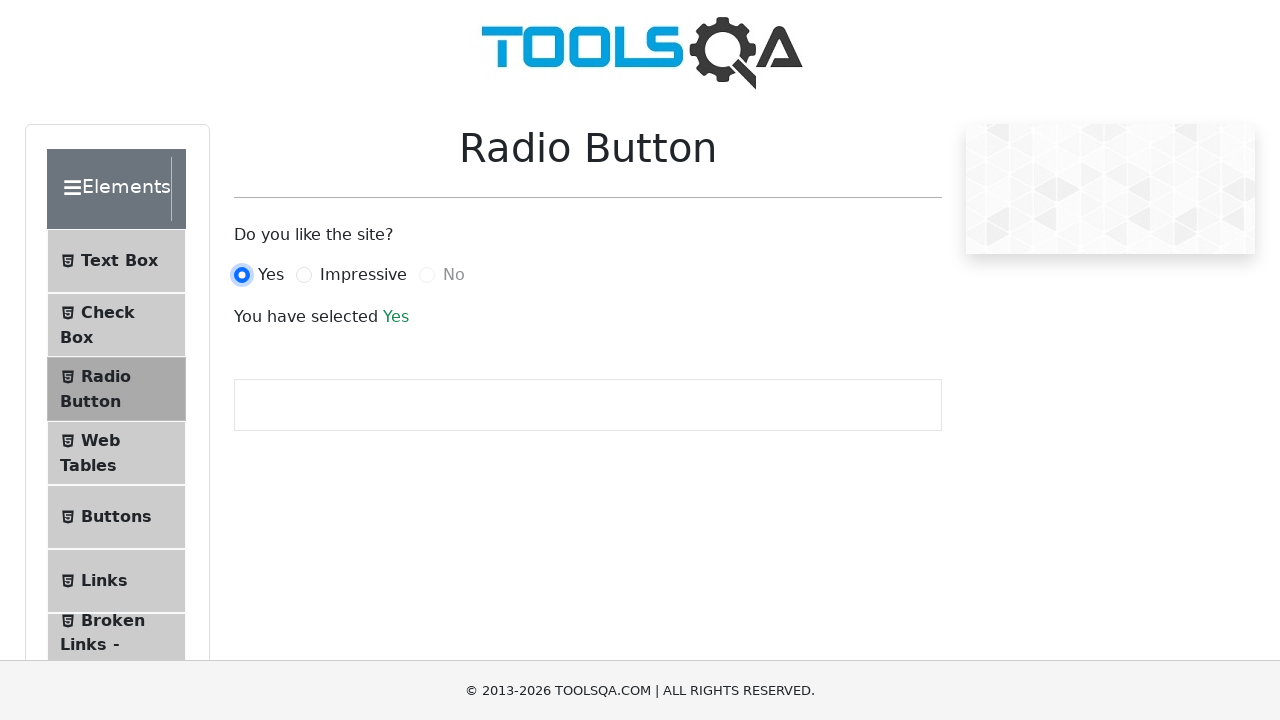